Tests that the 'Clear completed' button is hidden when there are no completed items.

Starting URL: https://demo.playwright.dev/todomvc

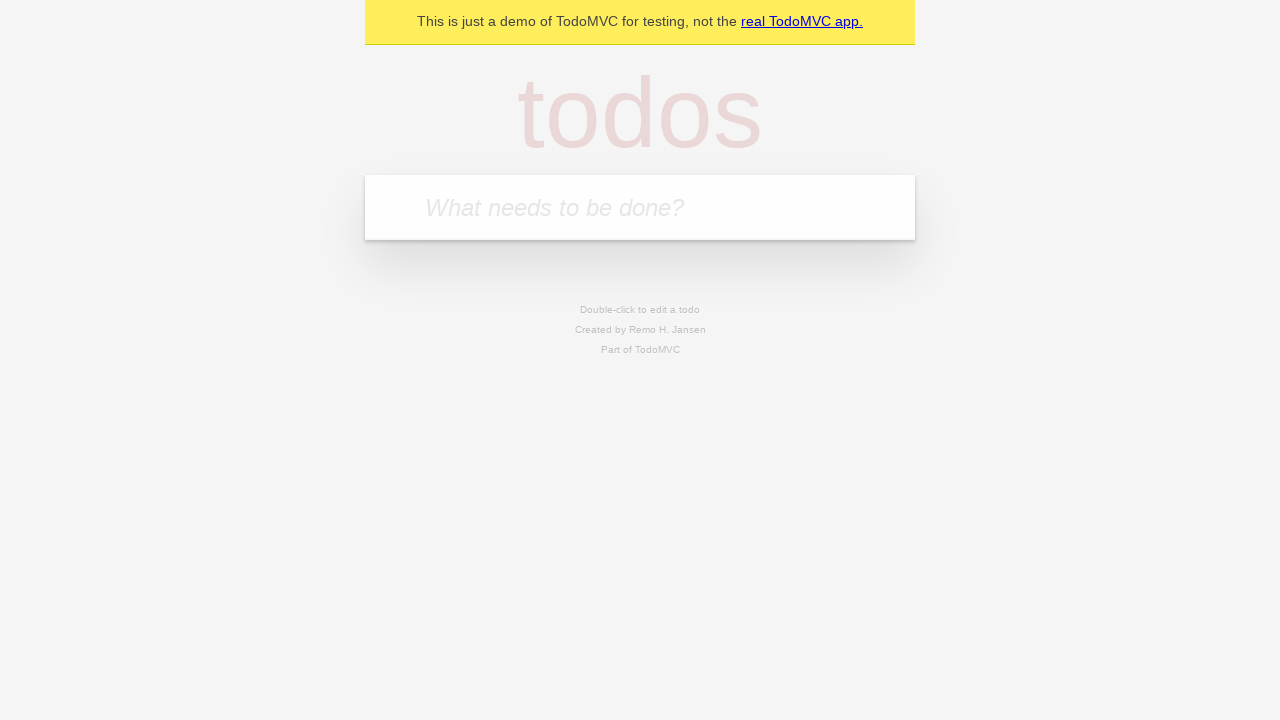

Filled todo input with 'buy some cheese' on internal:attr=[placeholder="What needs to be done?"i]
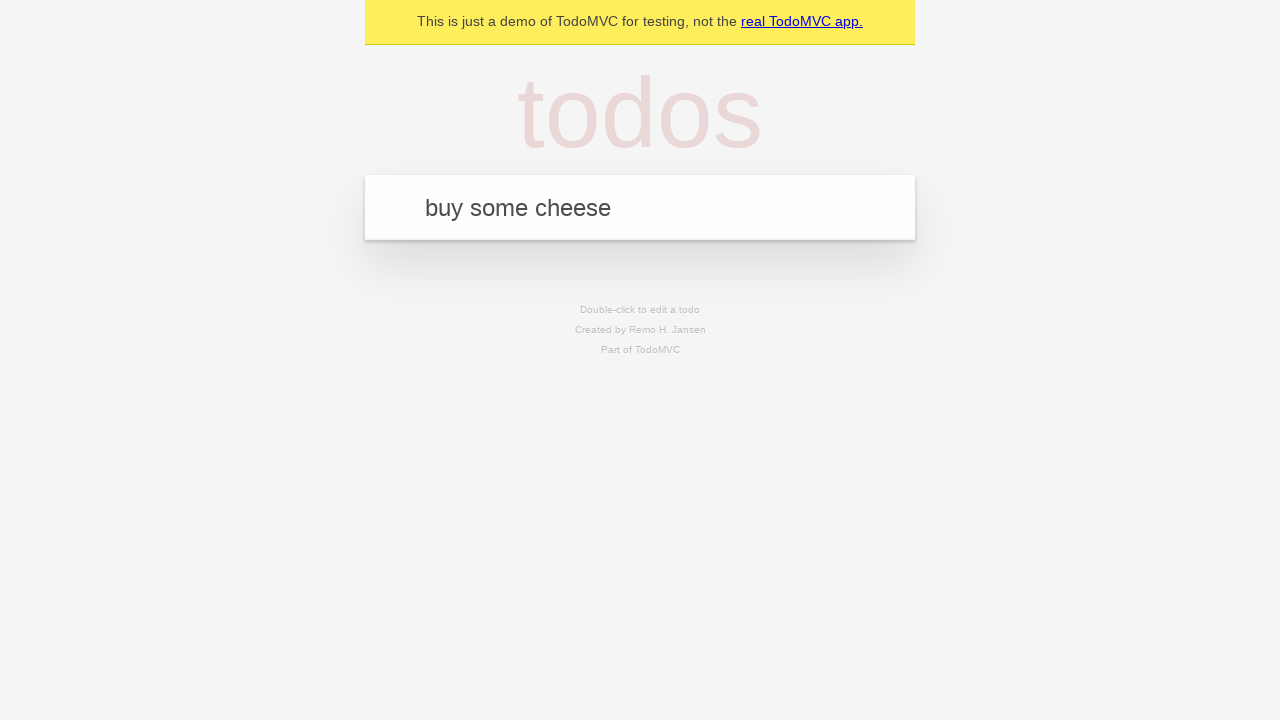

Pressed Enter to add first todo on internal:attr=[placeholder="What needs to be done?"i]
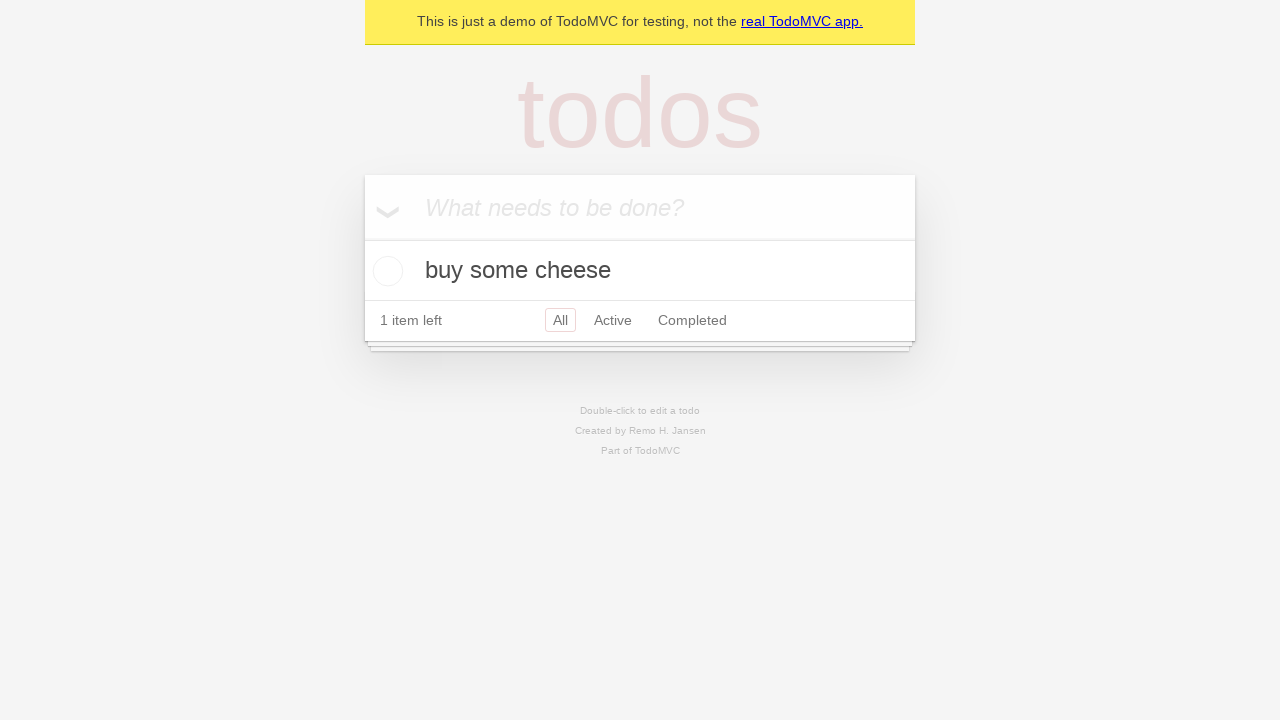

Filled todo input with 'feed the cat' on internal:attr=[placeholder="What needs to be done?"i]
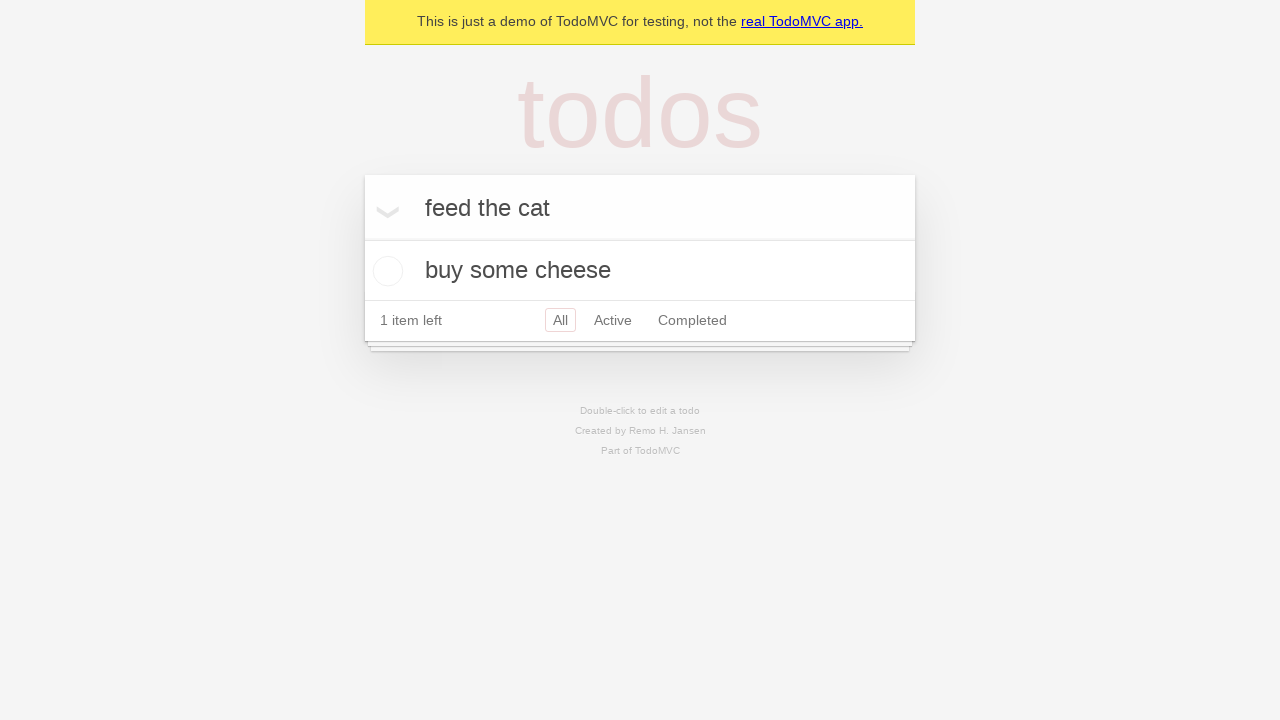

Pressed Enter to add second todo on internal:attr=[placeholder="What needs to be done?"i]
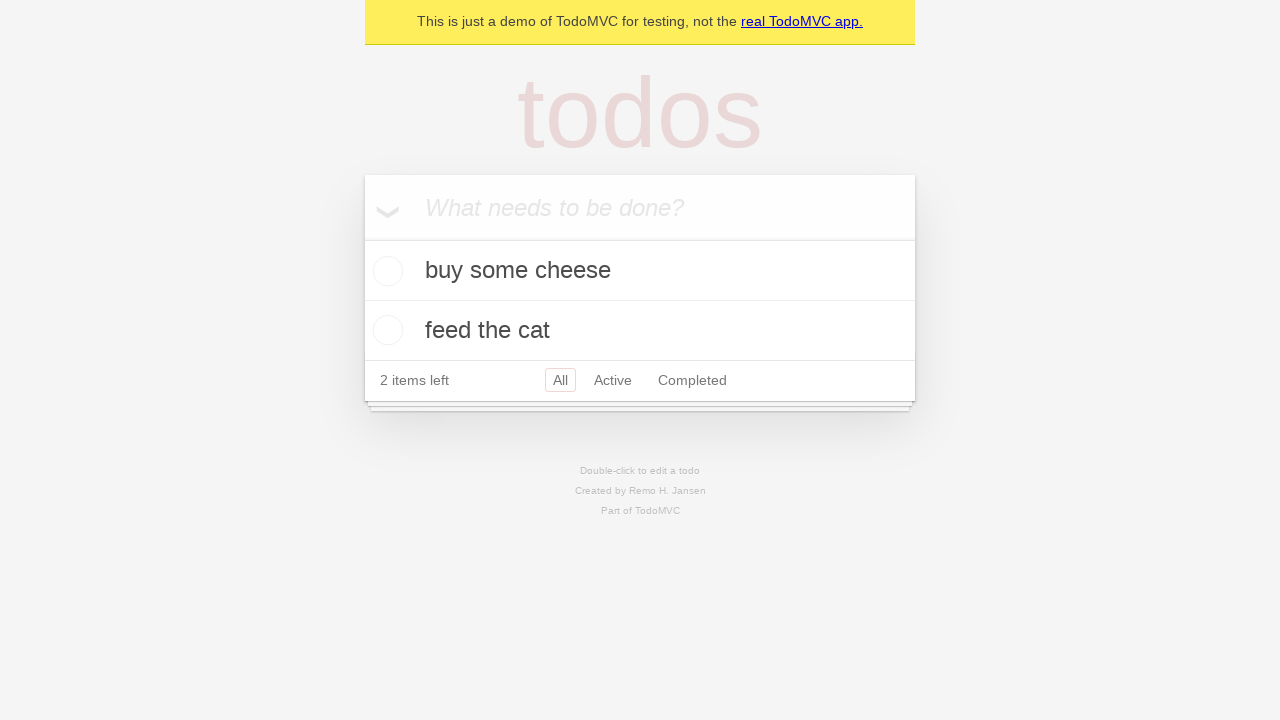

Filled todo input with 'book a doctors appointment' on internal:attr=[placeholder="What needs to be done?"i]
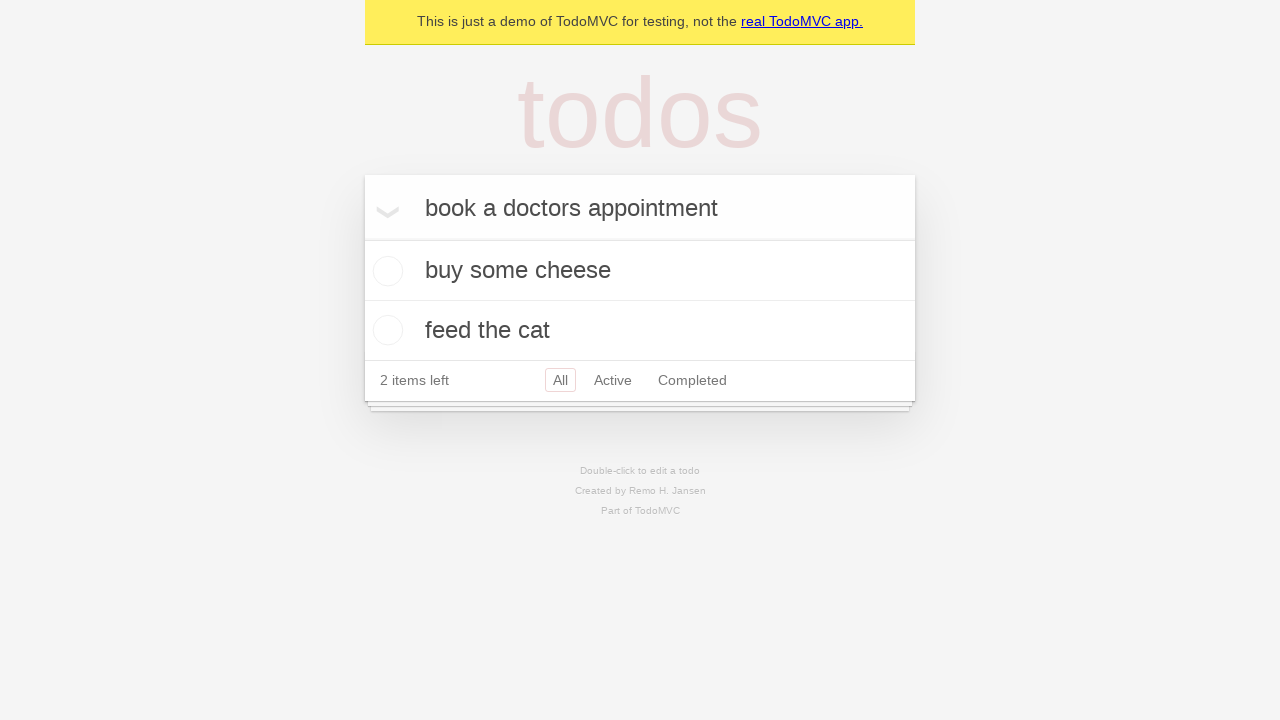

Pressed Enter to add third todo on internal:attr=[placeholder="What needs to be done?"i]
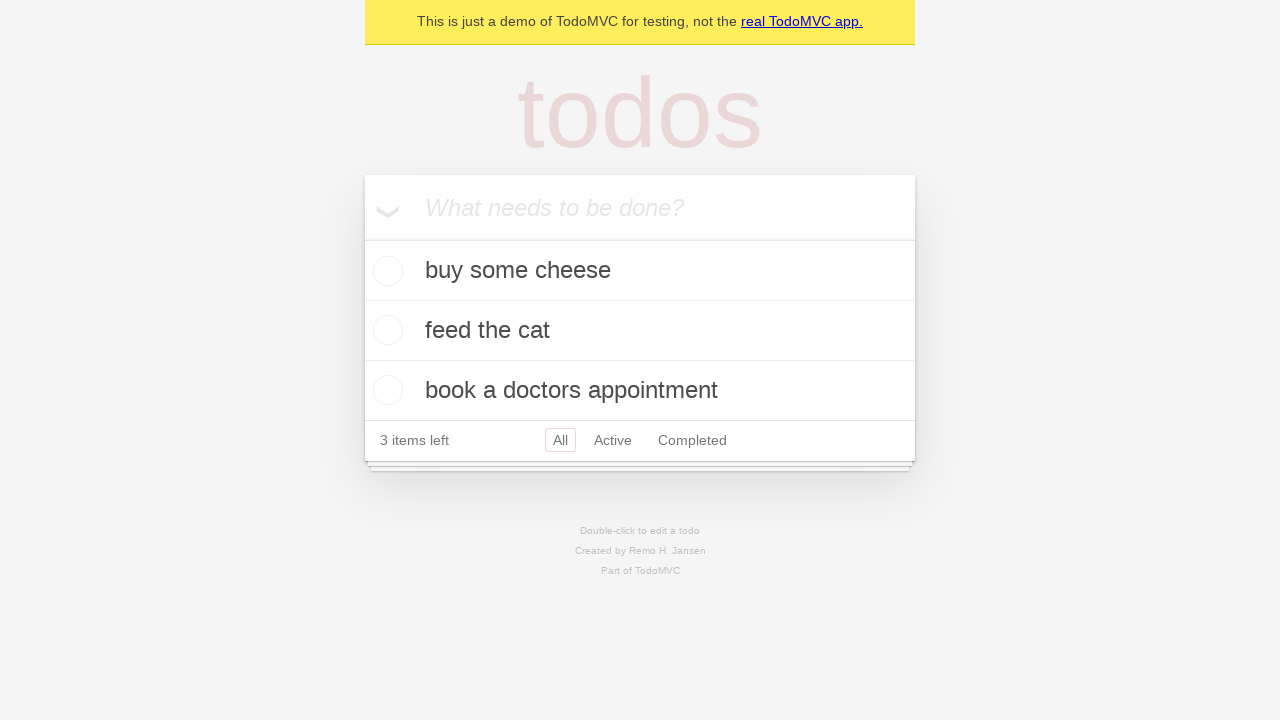

Waited for all 3 todos to be added to the list
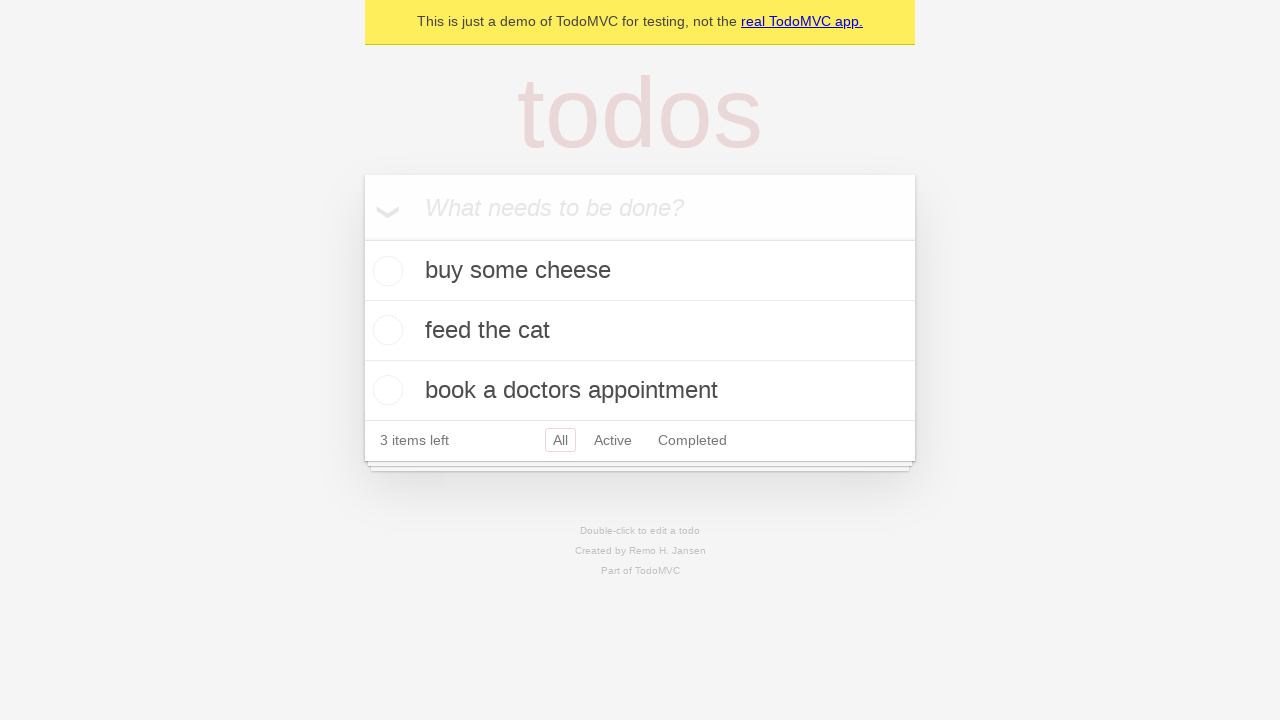

Checked the first todo item as completed at (385, 271) on .todo-list li .toggle >> nth=0
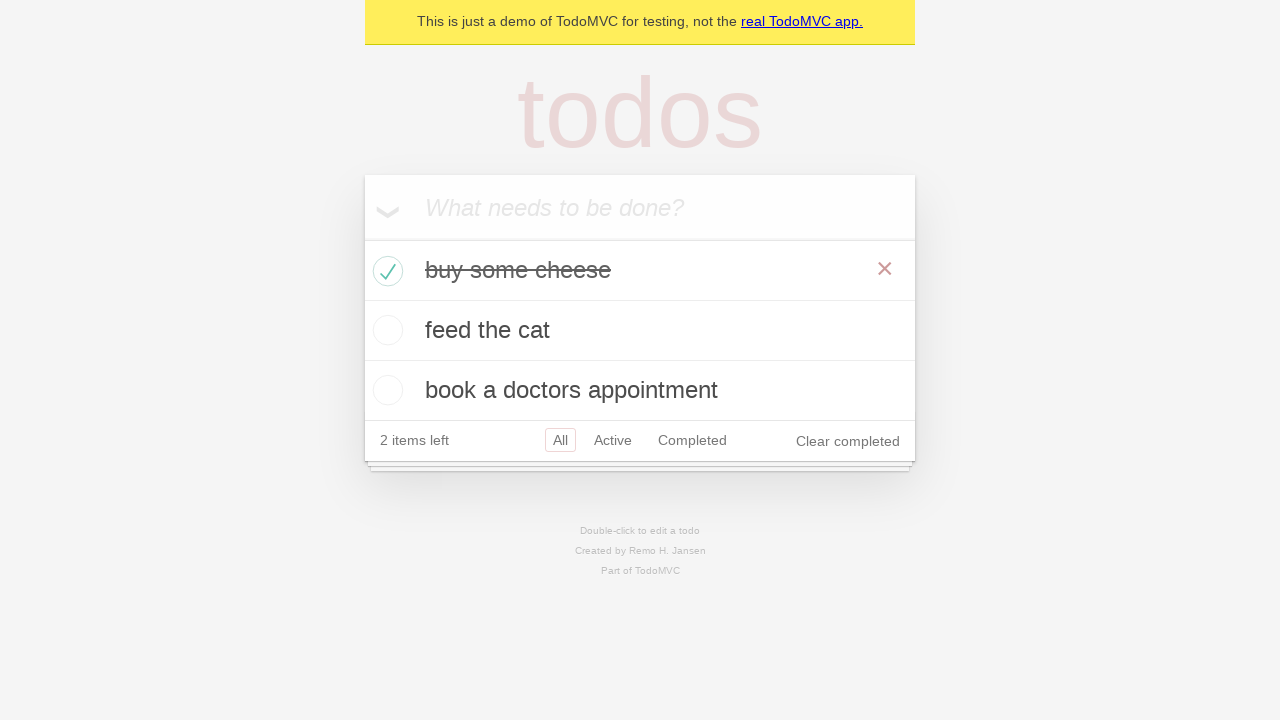

Clicked 'Clear completed' button to remove the completed todo at (848, 441) on internal:role=button[name="Clear completed"i]
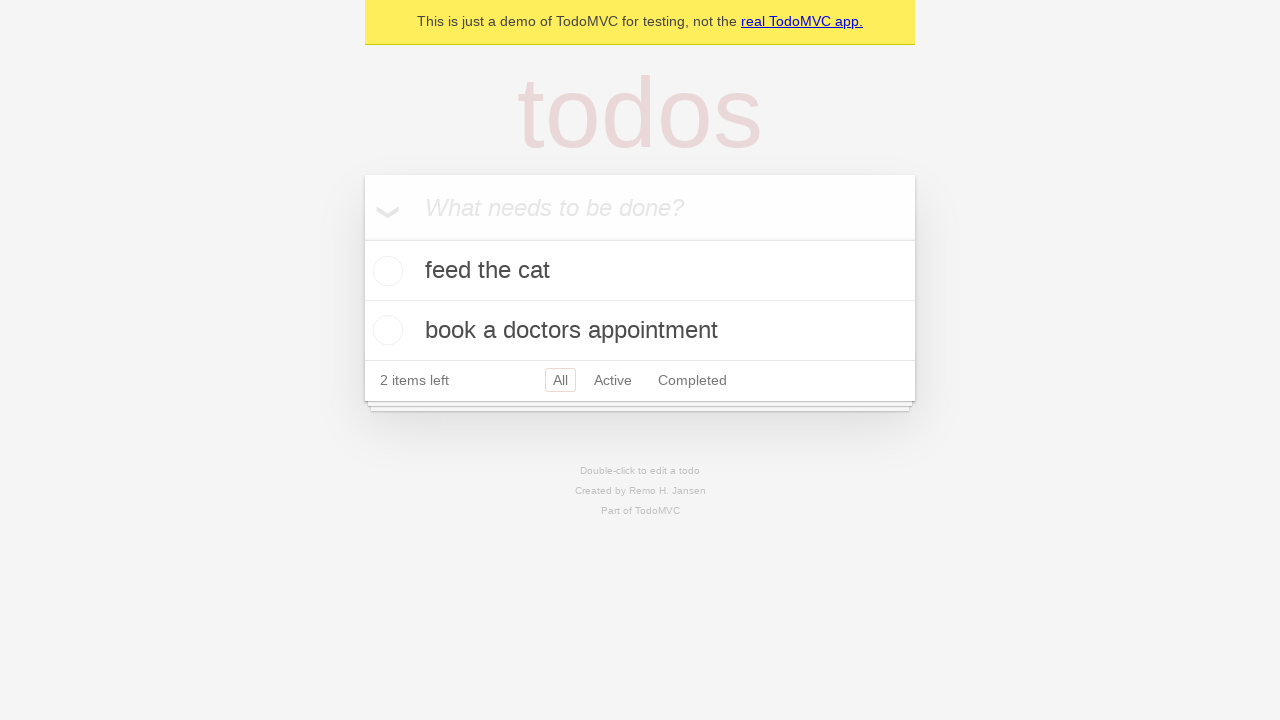

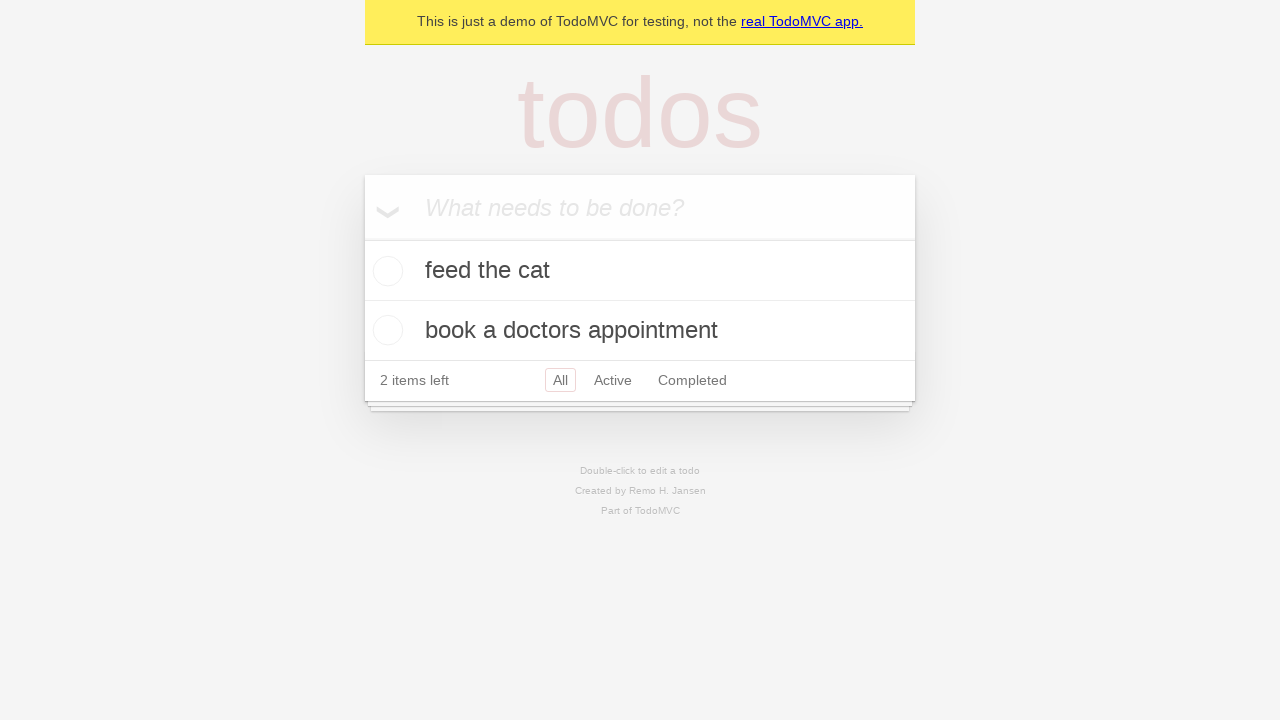